Tests an electric underfloor heating calculator by entering room dimensions, selecting room type and heating type, inputting heat loss value, and verifying the calculated power output values.

Starting URL: https://kermi-fko.ru/raschety/Calc-Rehau-Solelec.aspx

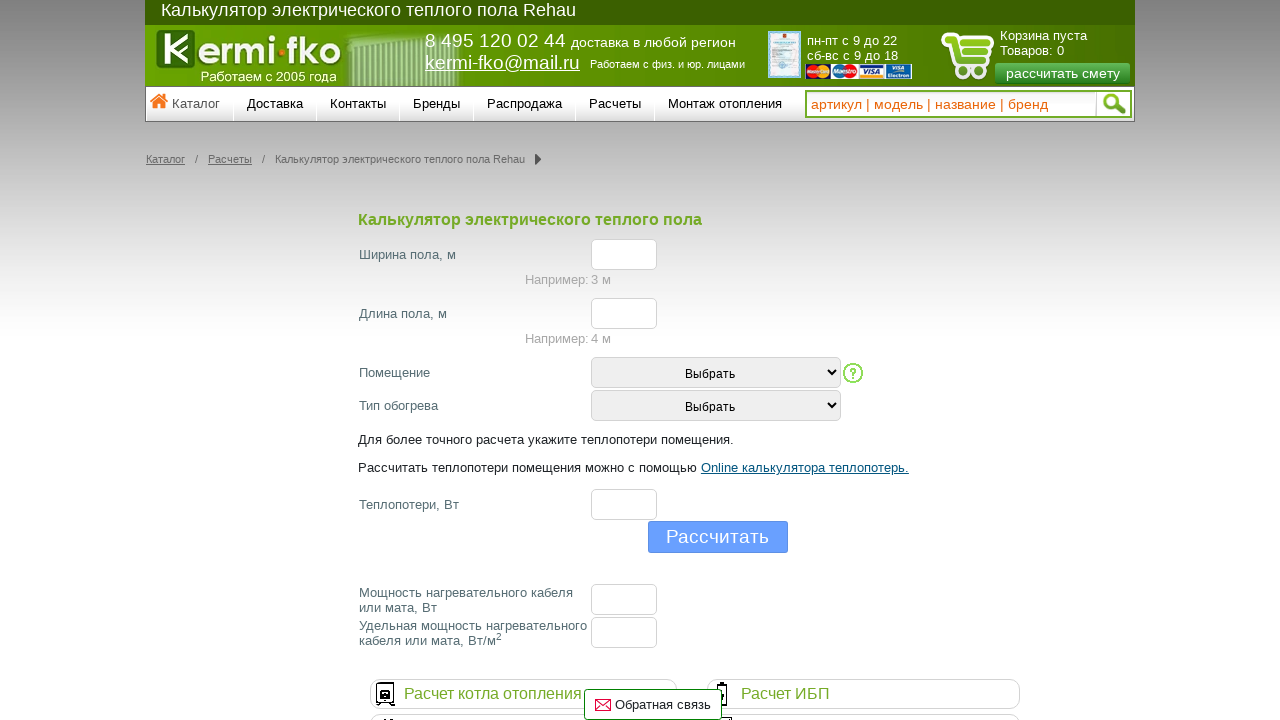

Filled width field with value '4' on #el_f_width
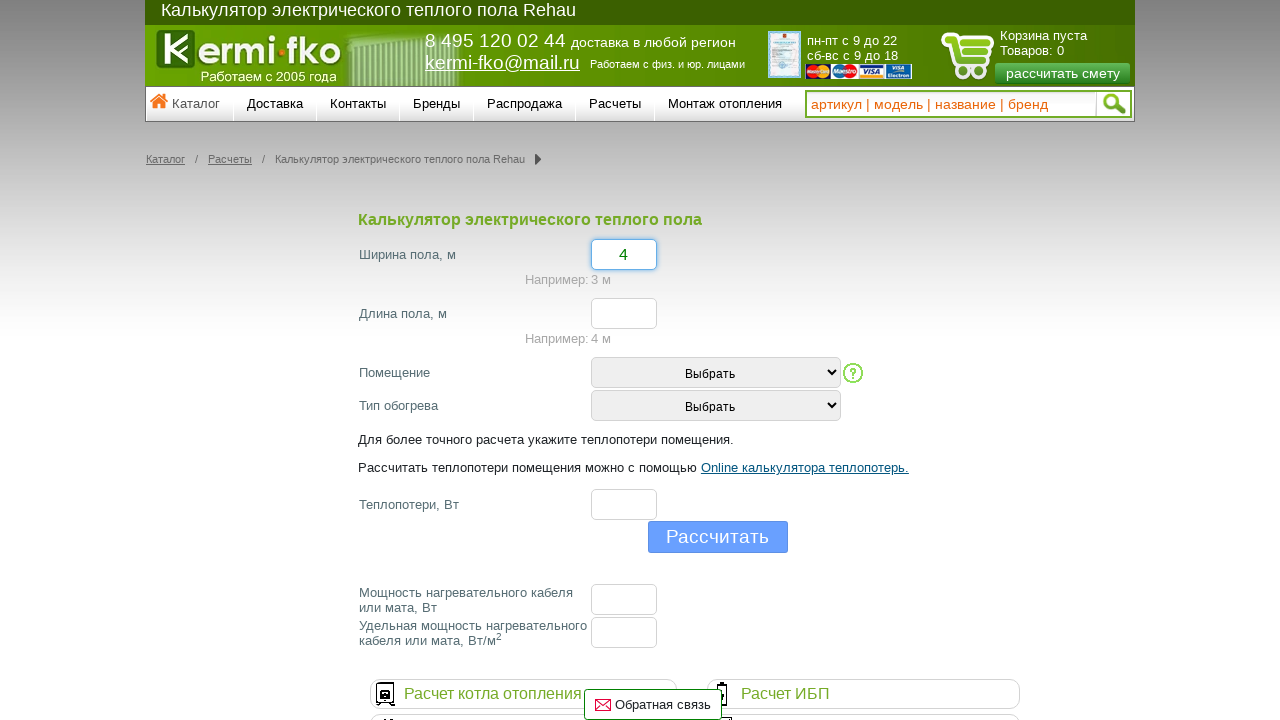

Filled length field with value '5' on #el_f_lenght
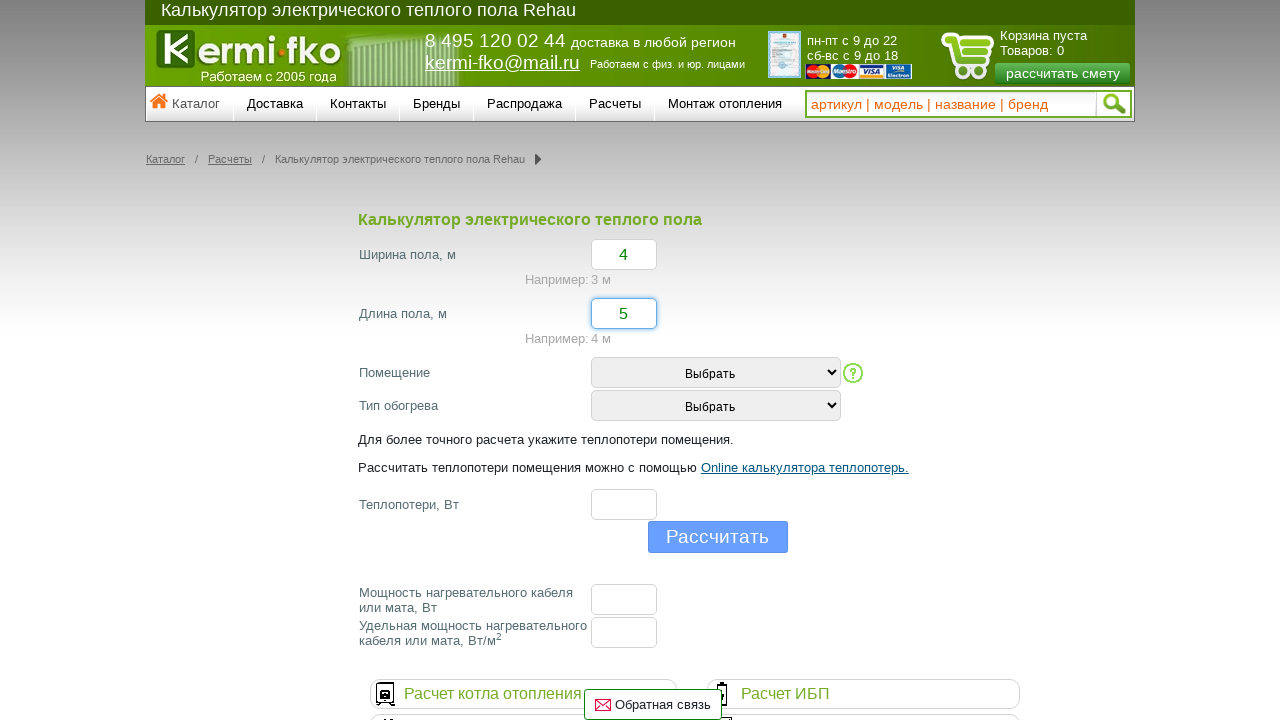

Selected room type option with value '2' on #room_type
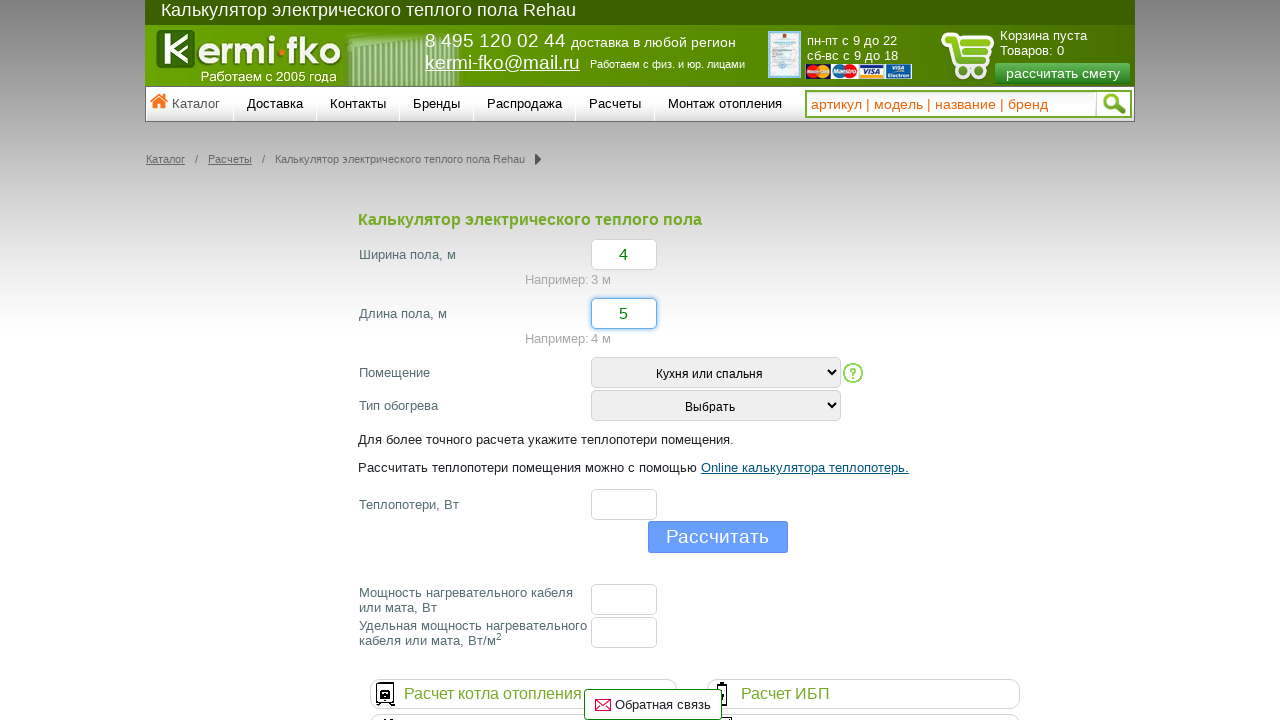

Waited for page to update after room type selection
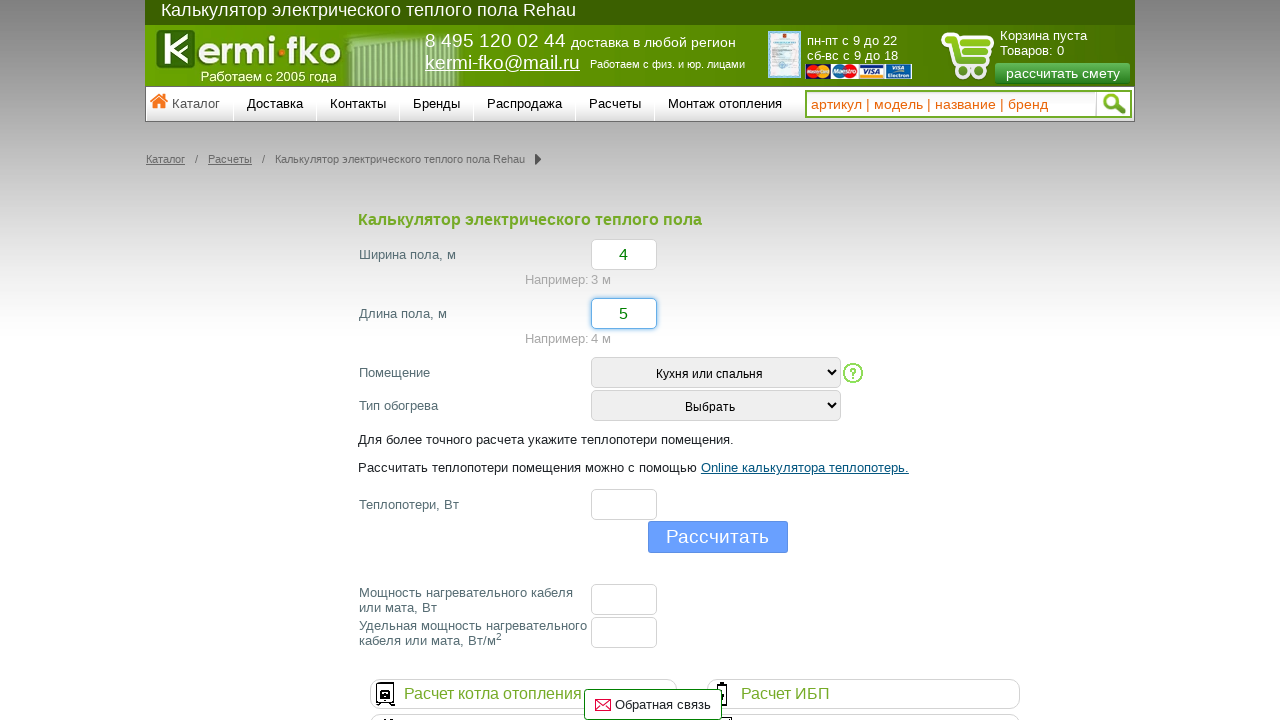

Selected heating type at index 2 (third option) on #heating_type
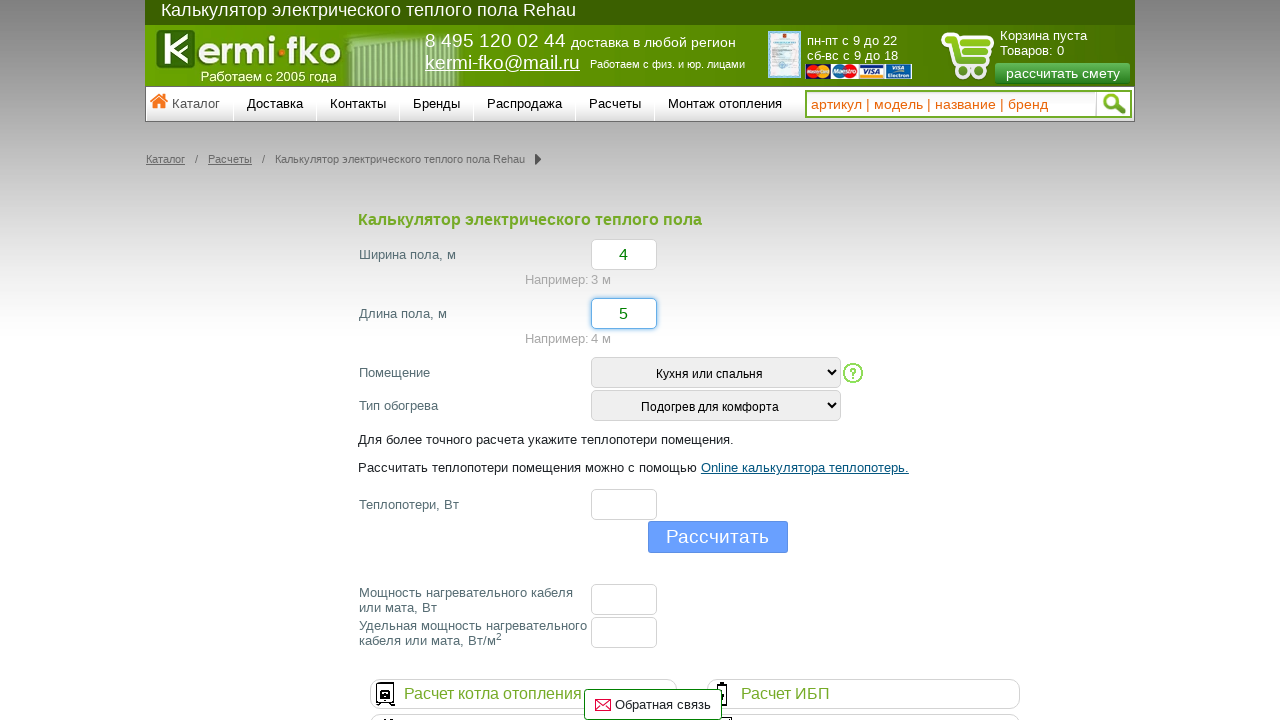

Waited for page to update after heating type selection
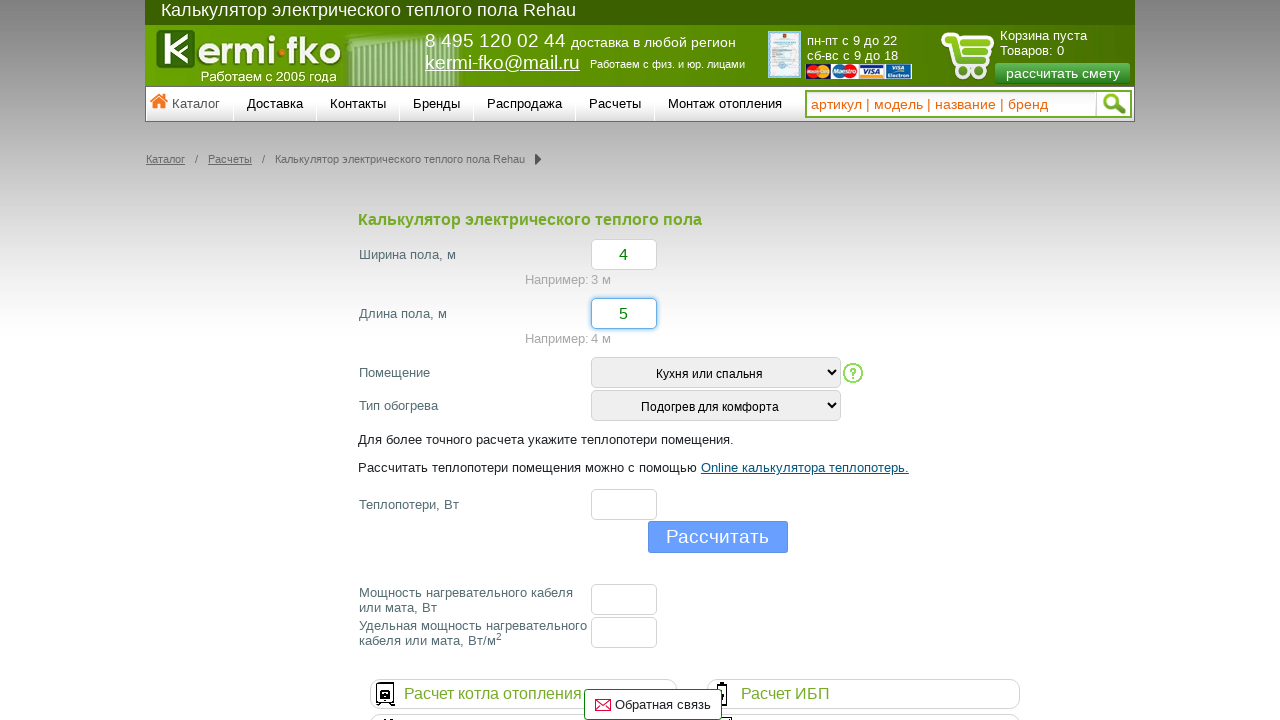

Filled heat loss field with value '1200' on #el_f_losses
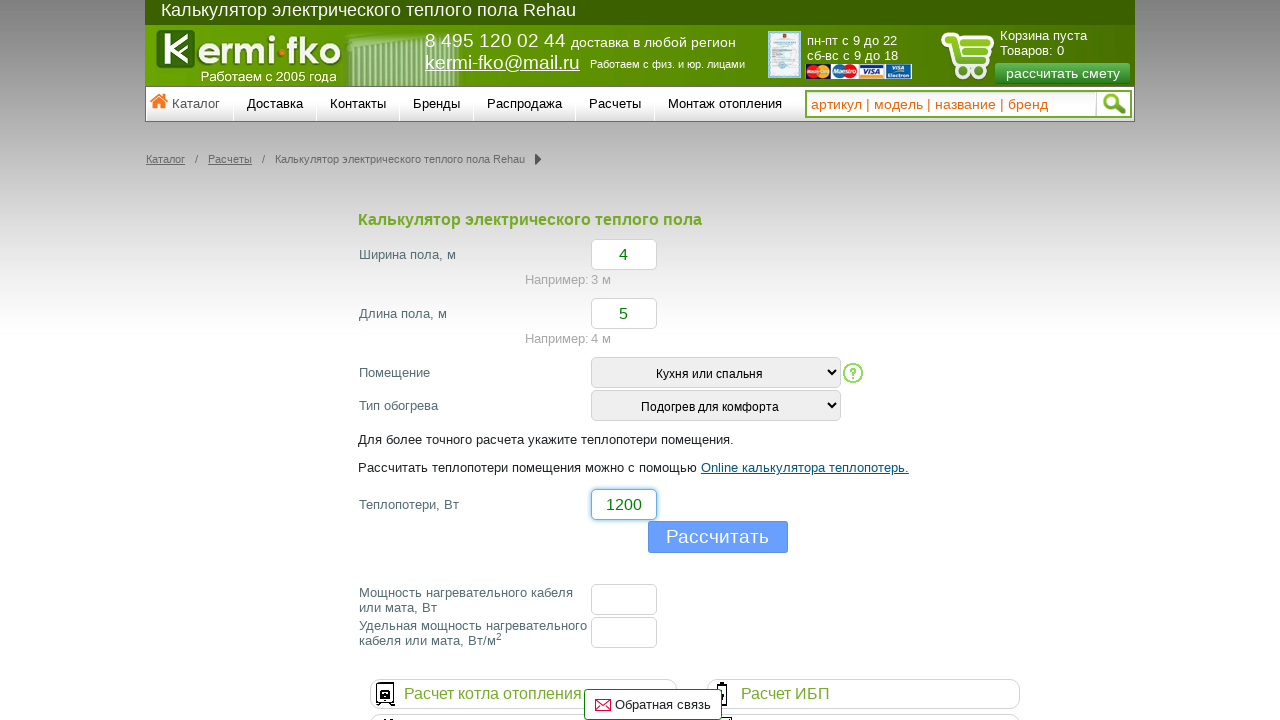

Clicked the calculate button at (718, 537) on input[name='button']
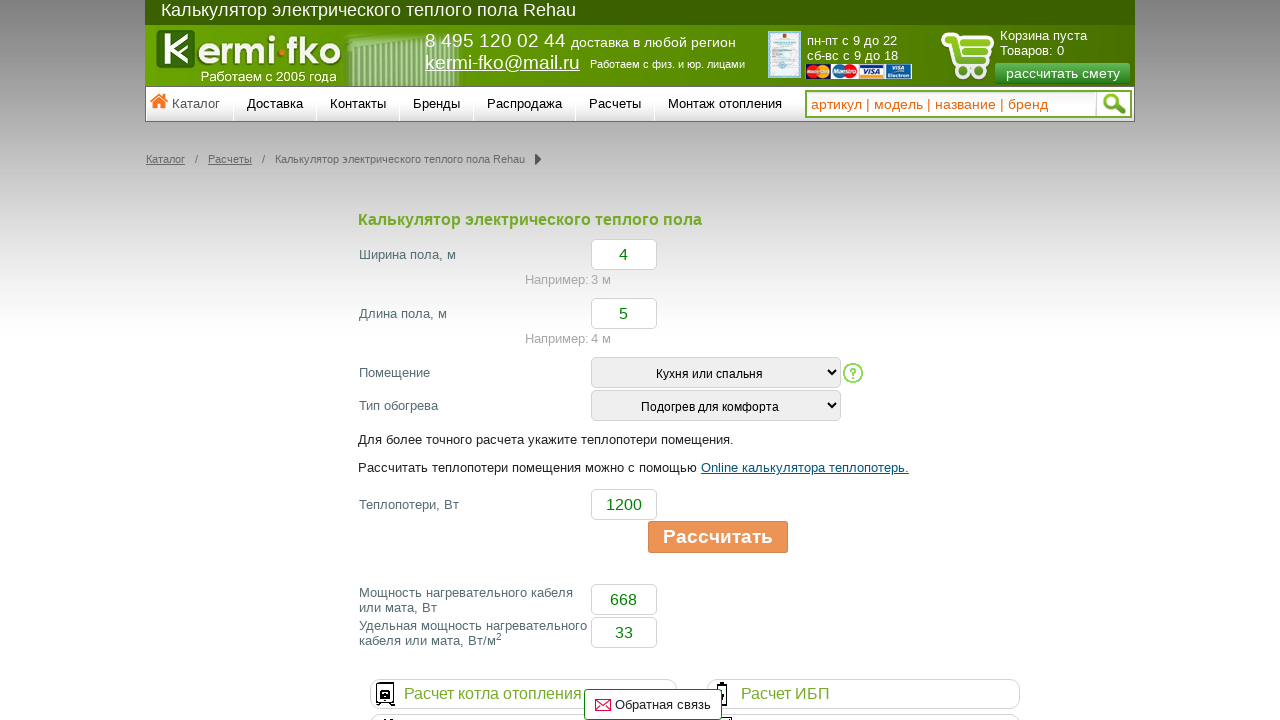

Waited for heating cable power results to appear
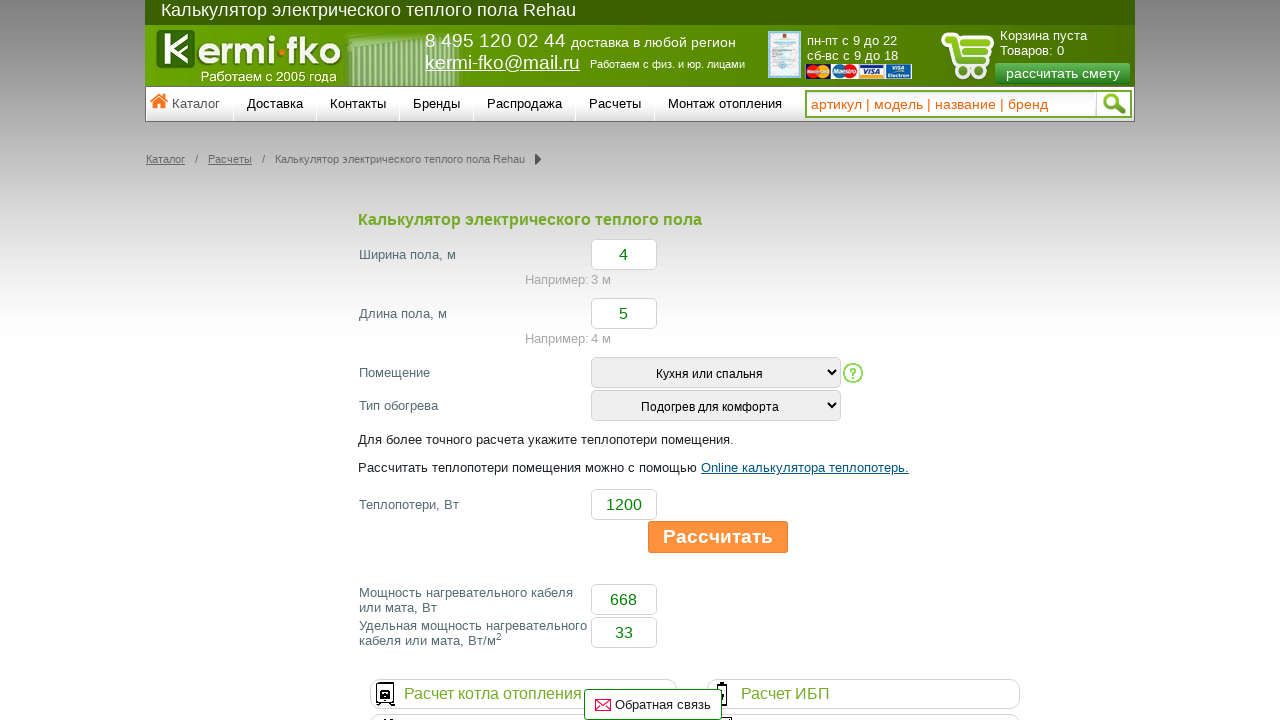

Clicked on the heating cable power field at (624, 600) on #floor_cable_power
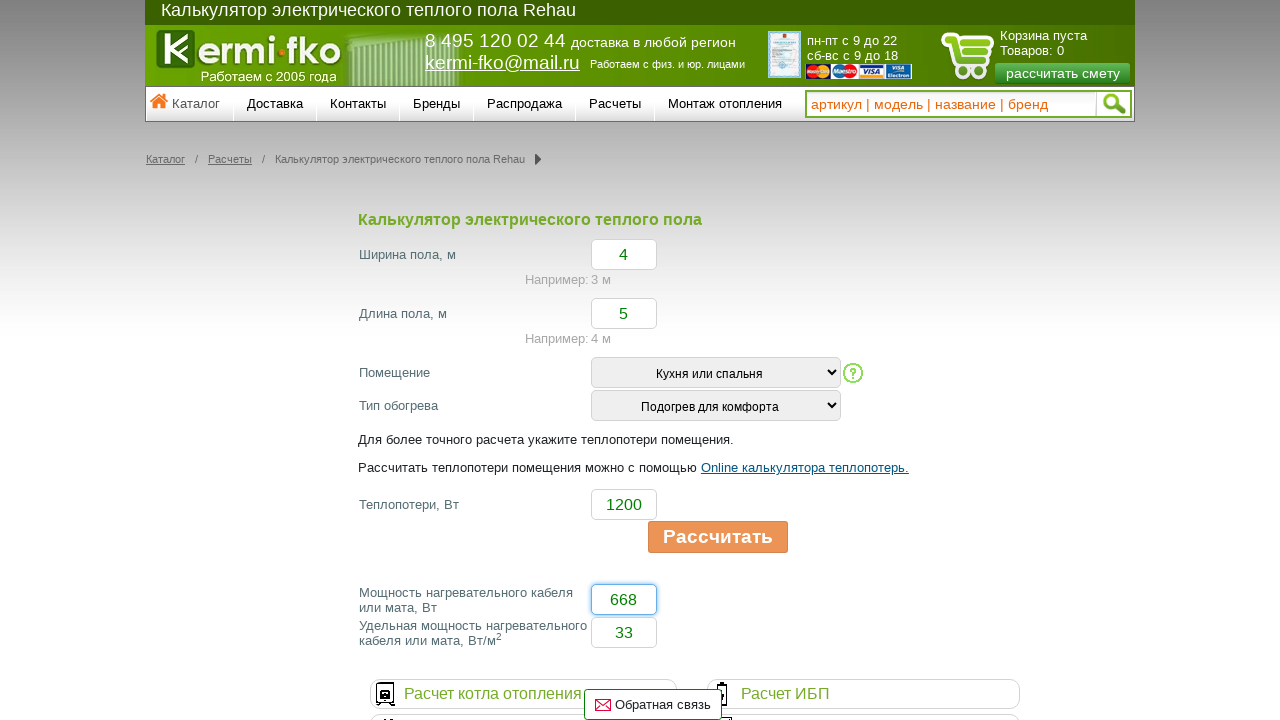

Verified heating cable power value equals '668'
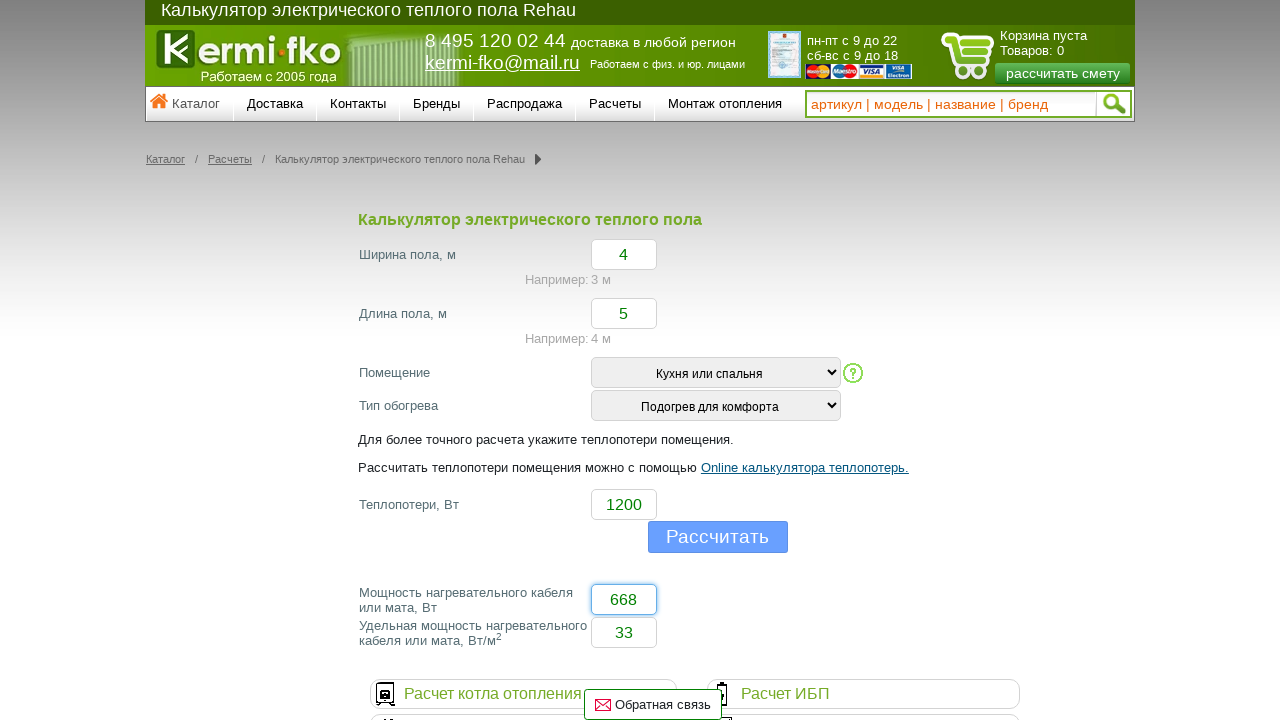

Verified specific floor cable power value equals '33'
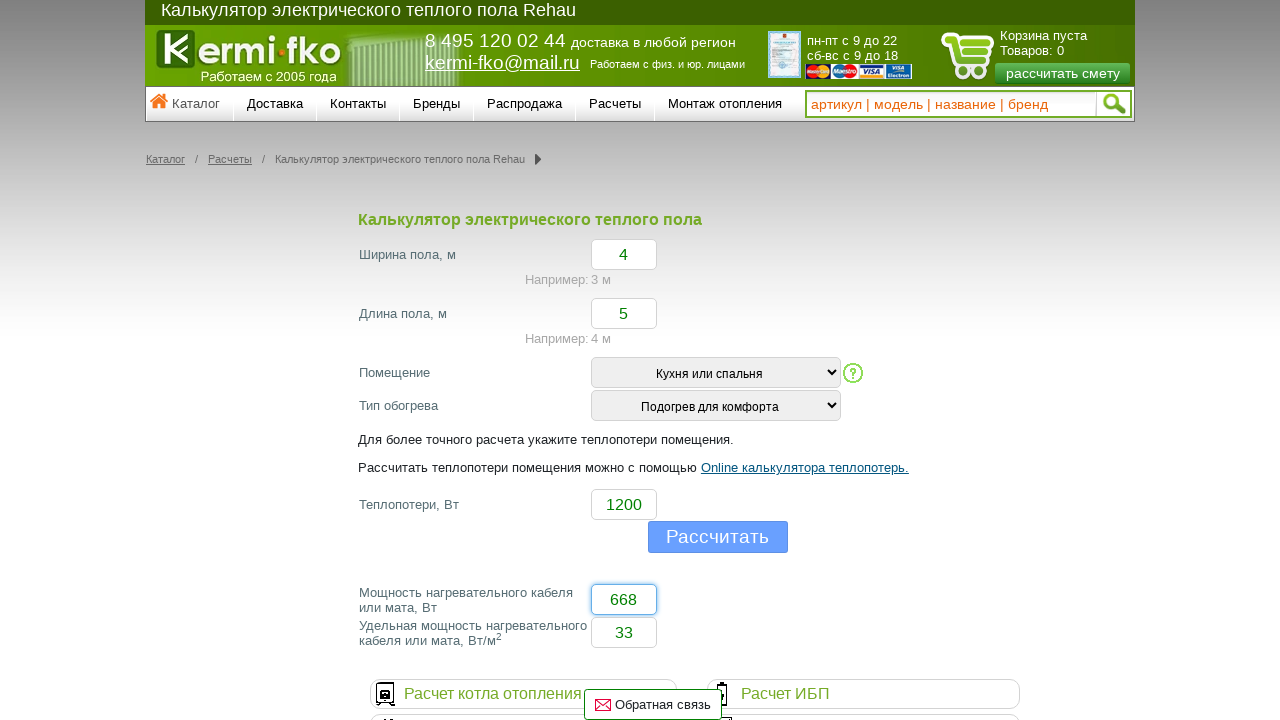

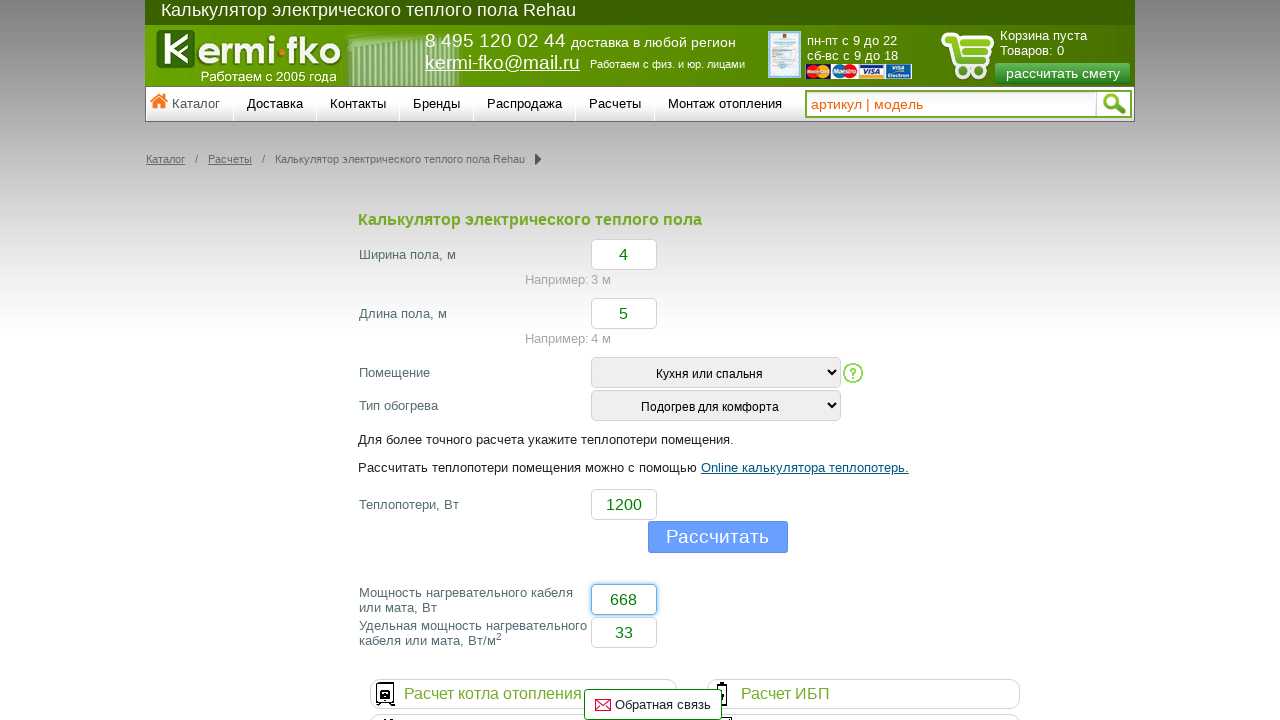